Navigates to Rahul Shetty Academy Selenium Practice page and verifies the brand logo element is displayed

Starting URL: https://rahulshettyacademy.com/seleniumPractise/#/

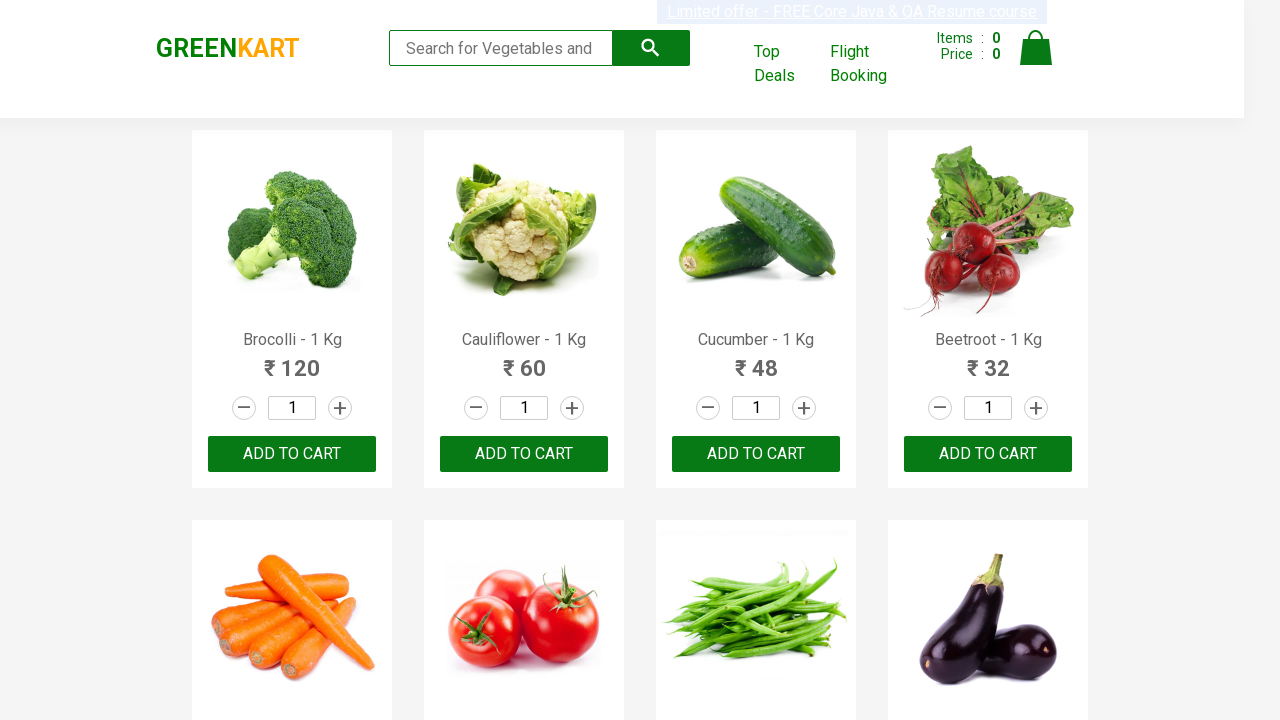

Located the brand logo element using XPath selector
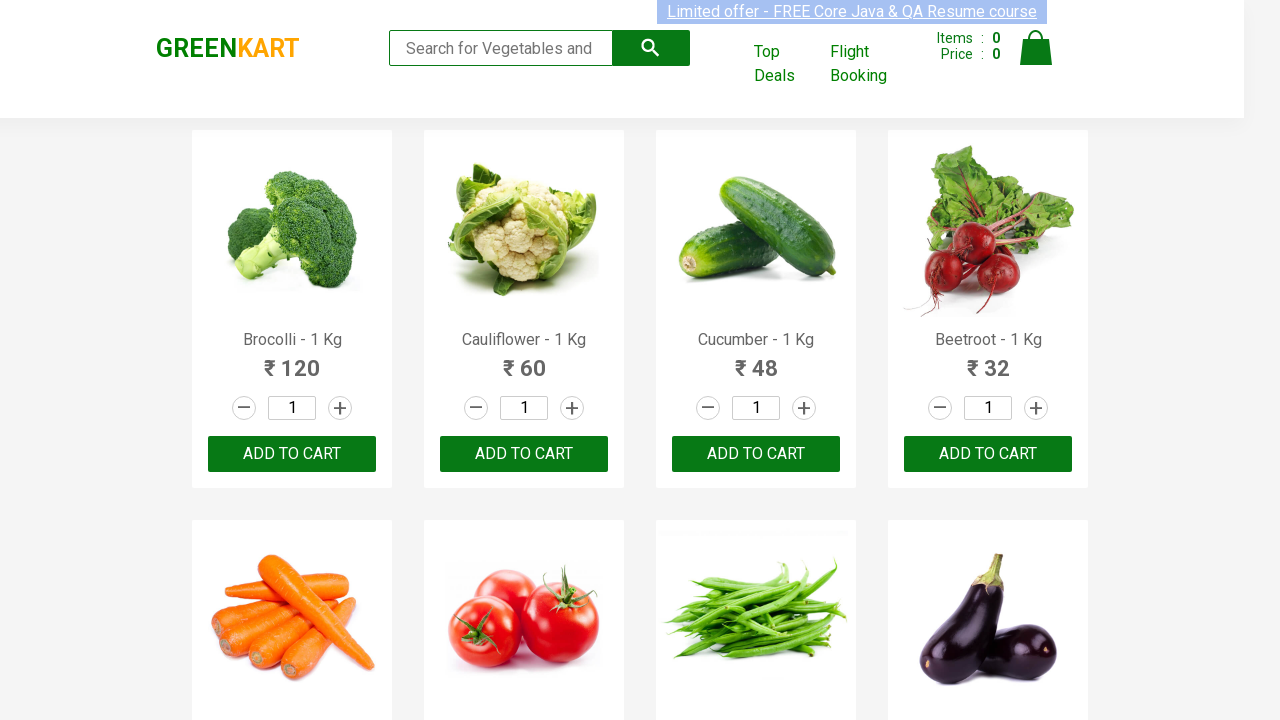

Verified that the brand logo element is visible on the Rahul Shetty Academy Selenium Practice page
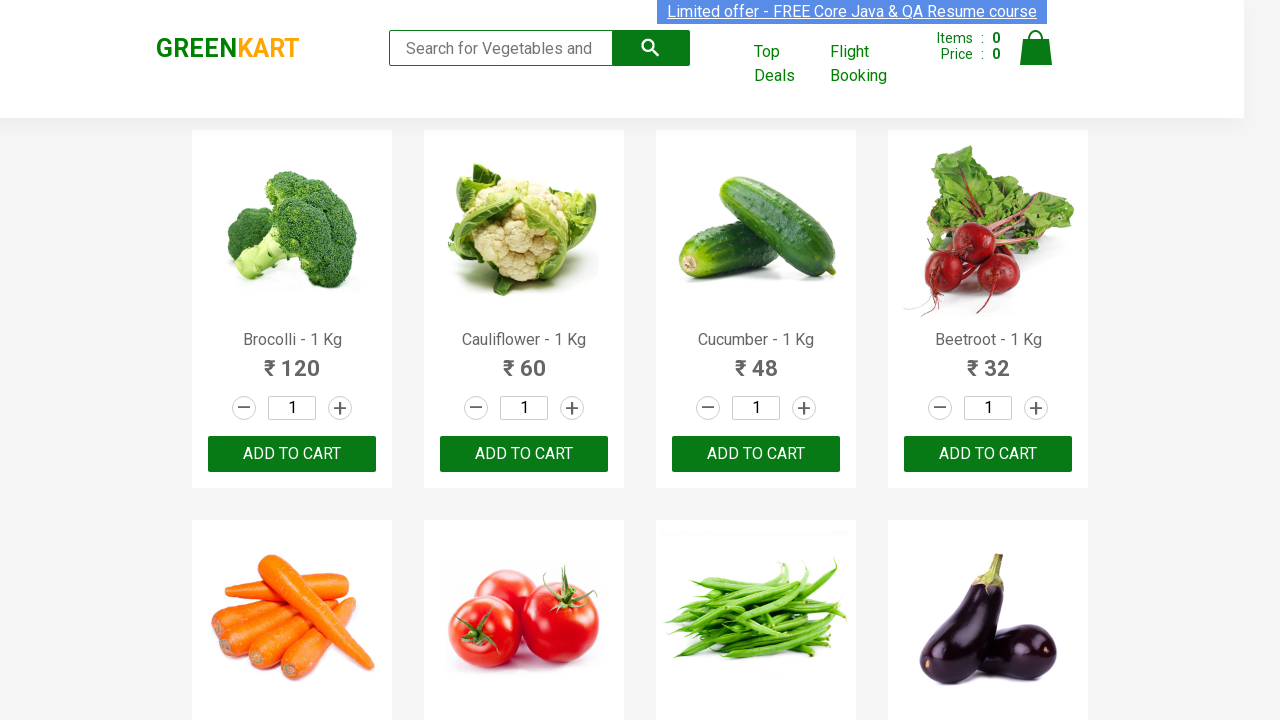

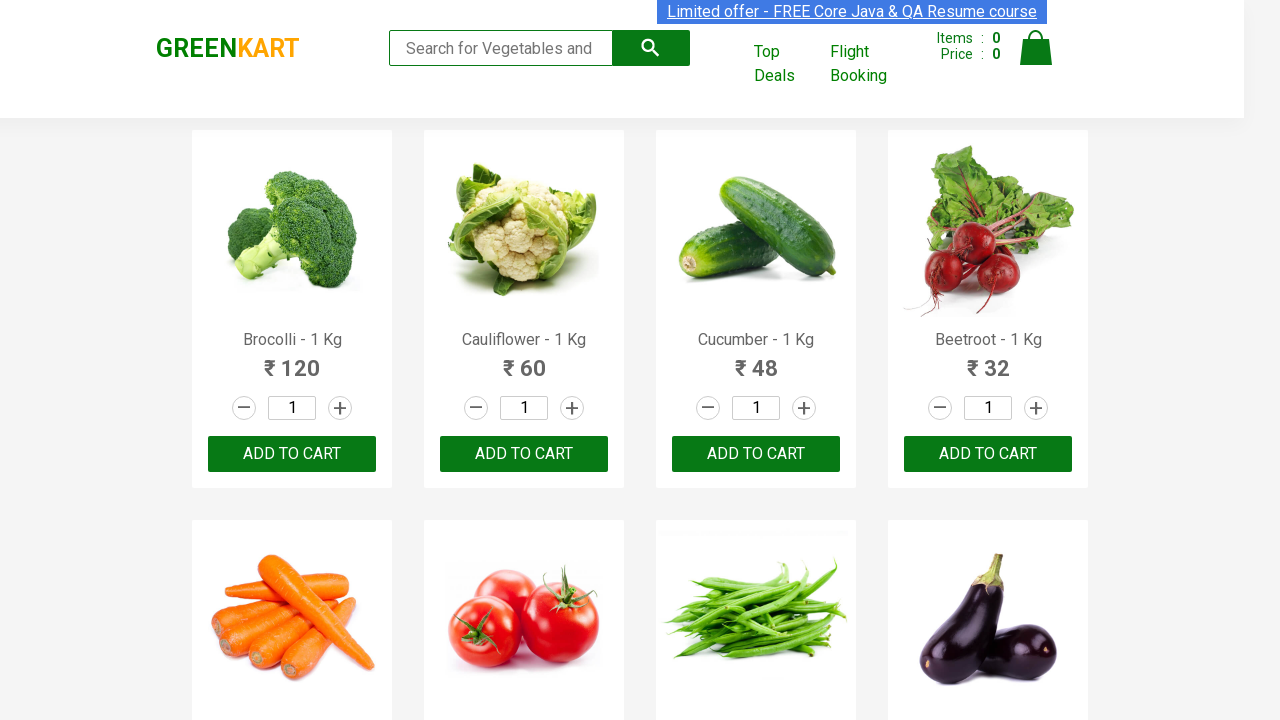